Tests adding multiple specific items (Brocolli, Beetroot, Tomato, Brinjal) to cart on a grocery shopping practice website by iterating through products and clicking add buttons

Starting URL: https://rahulshettyacademy.com/seleniumPractise/#/

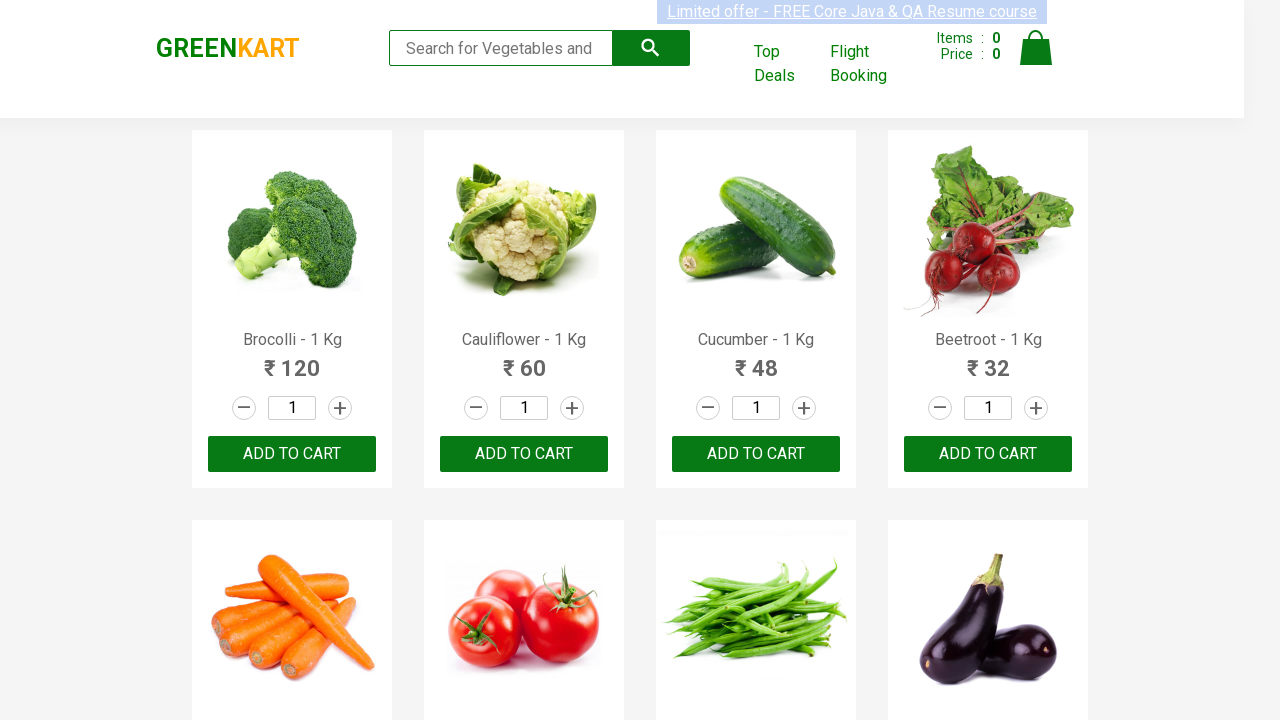

Waited for product names to load on the grocery shopping website
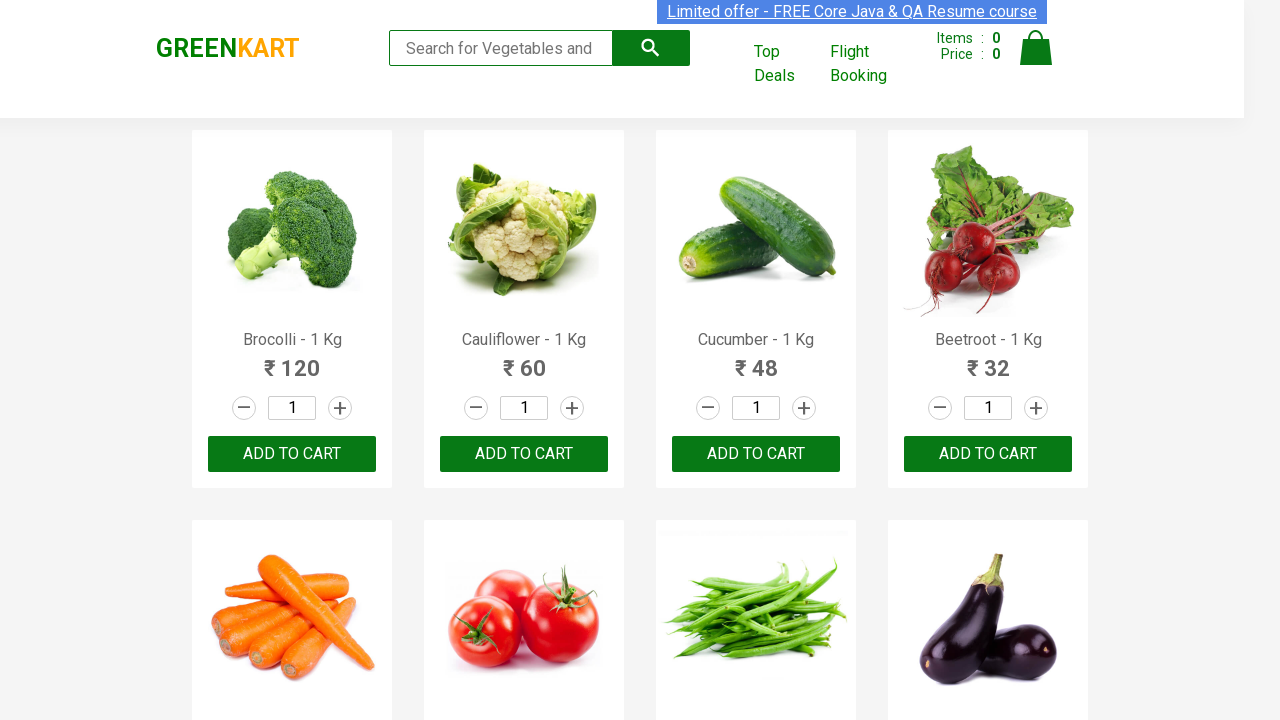

Retrieved all product name elements from the page
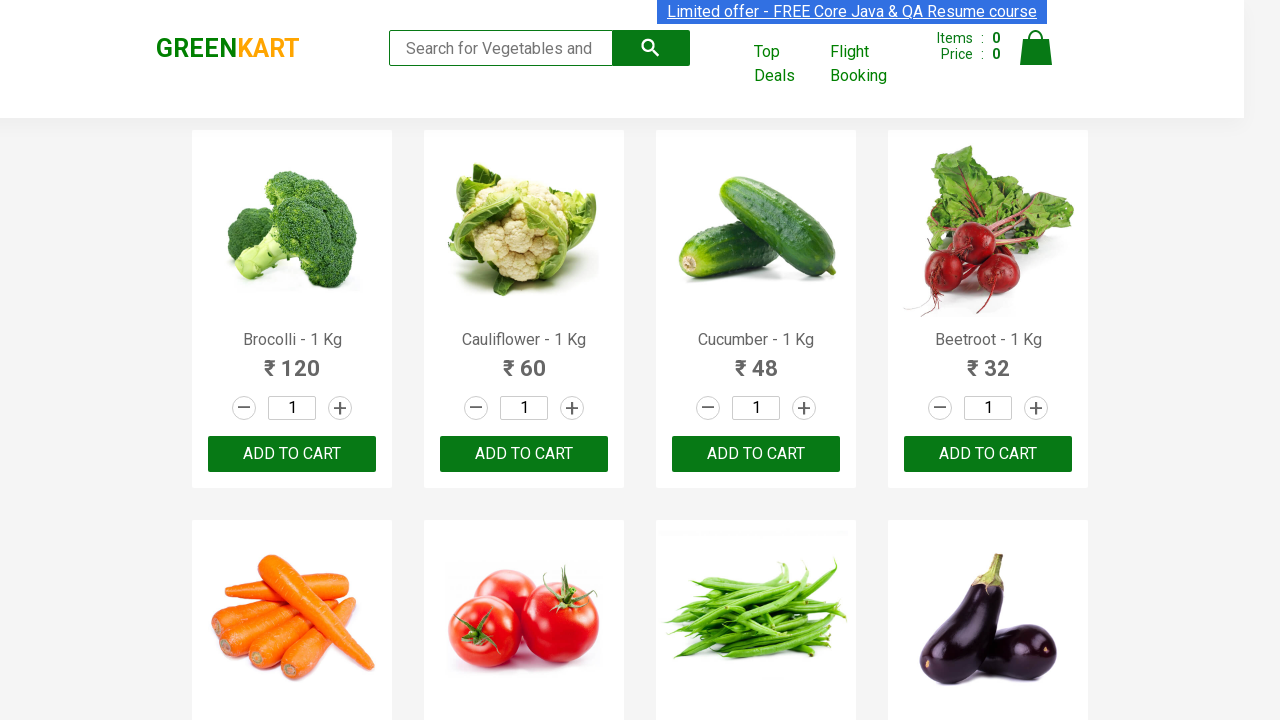

Retrieved all add to cart buttons from the page
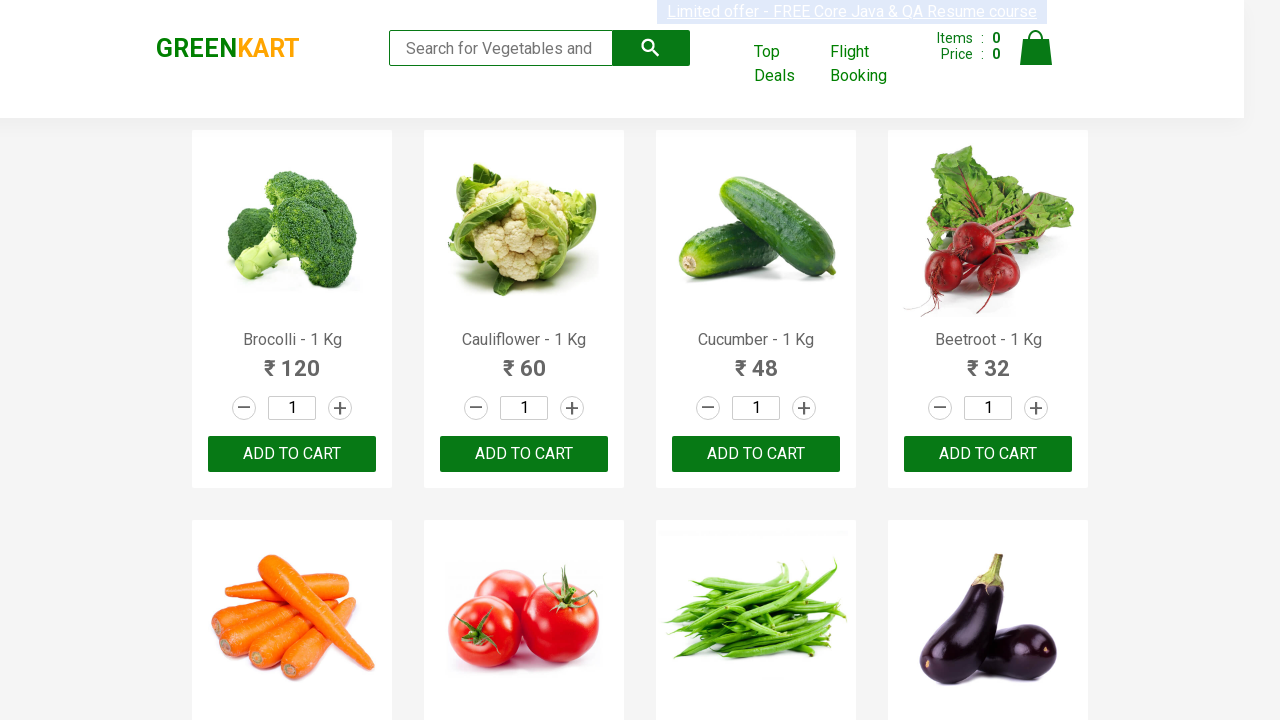

Clicked add to cart button for Brocolli
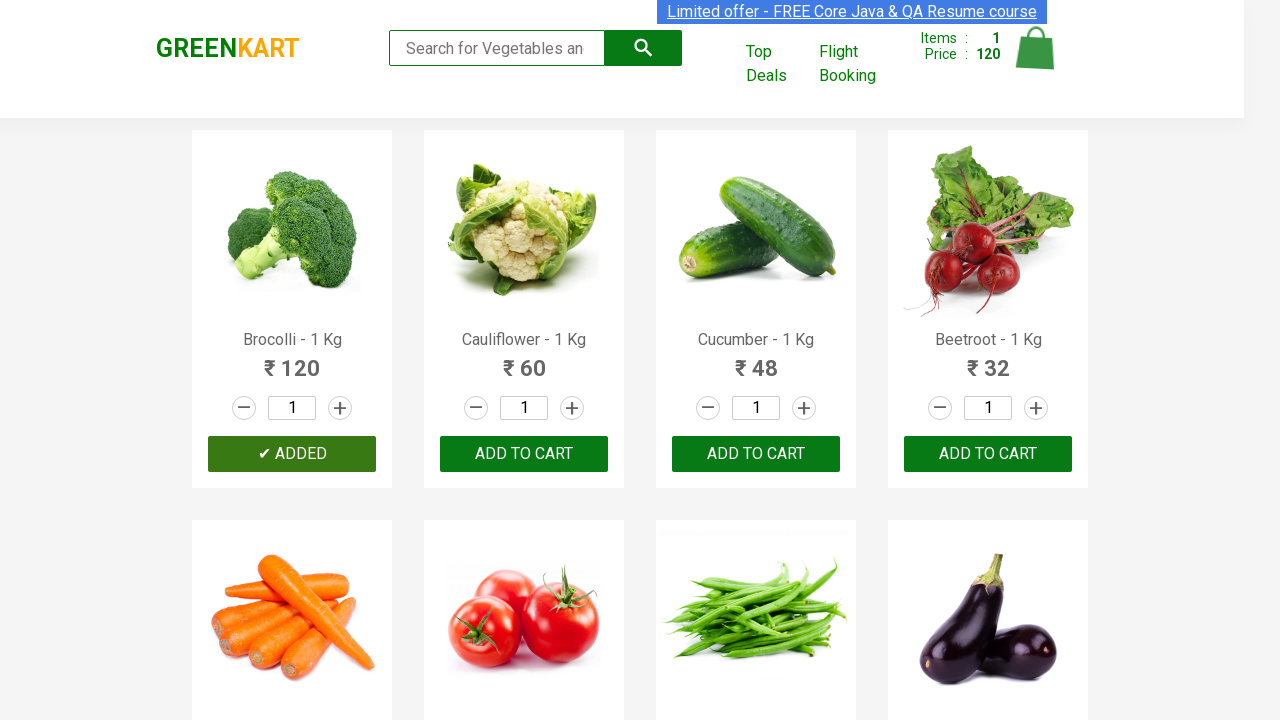

Clicked add to cart button for Beetroot
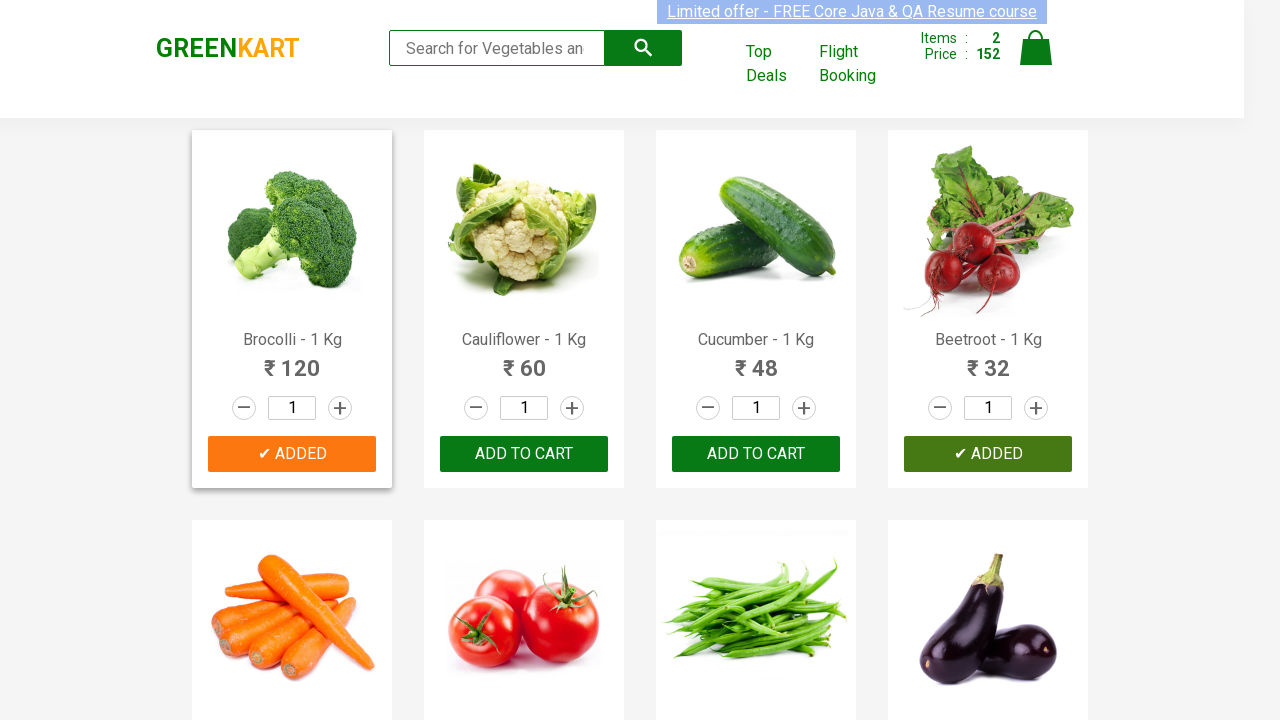

Clicked add to cart button for Tomato
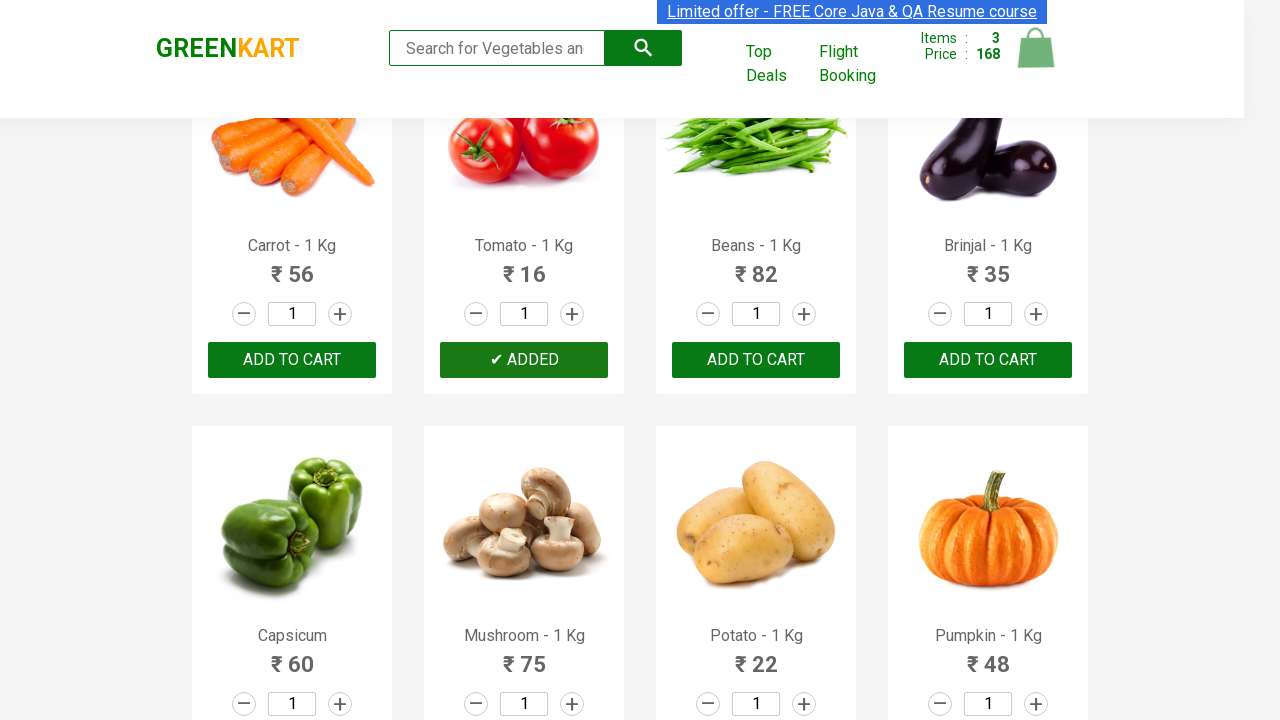

Clicked add to cart button for Brinjal
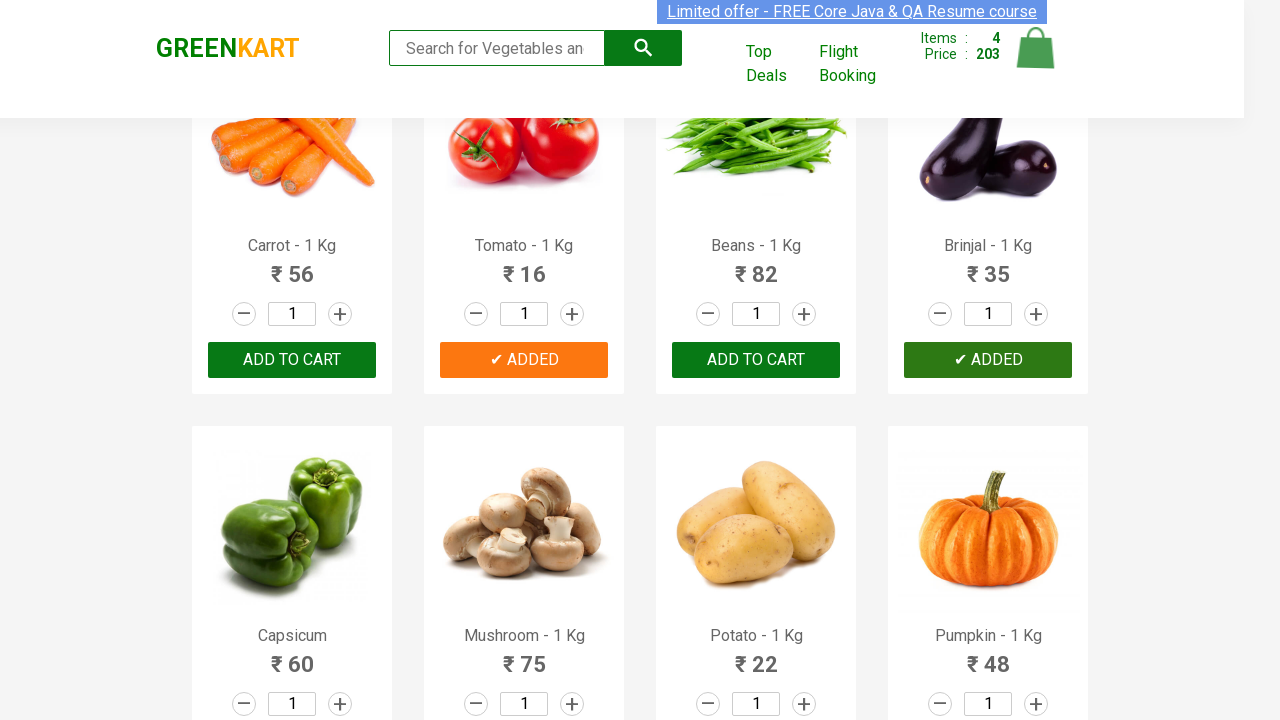

Successfully added all 4 items (Brocolli, Beetroot, Tomato, Brinjal) to cart
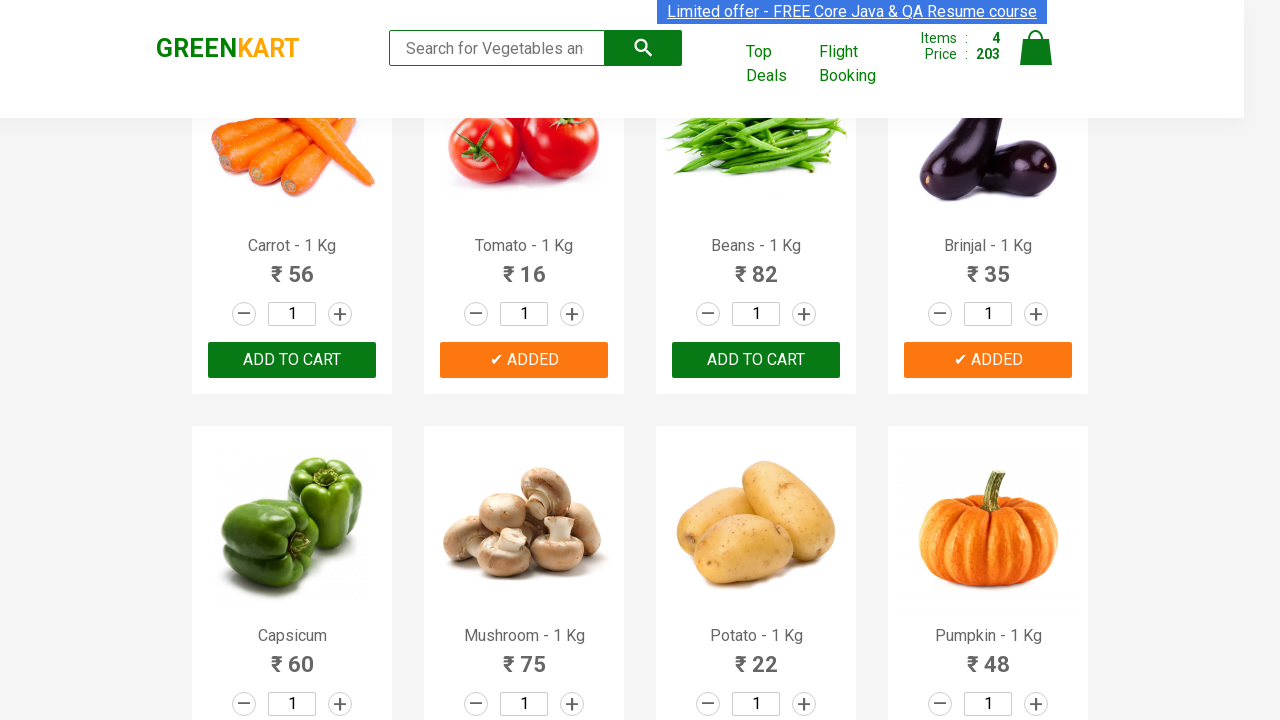

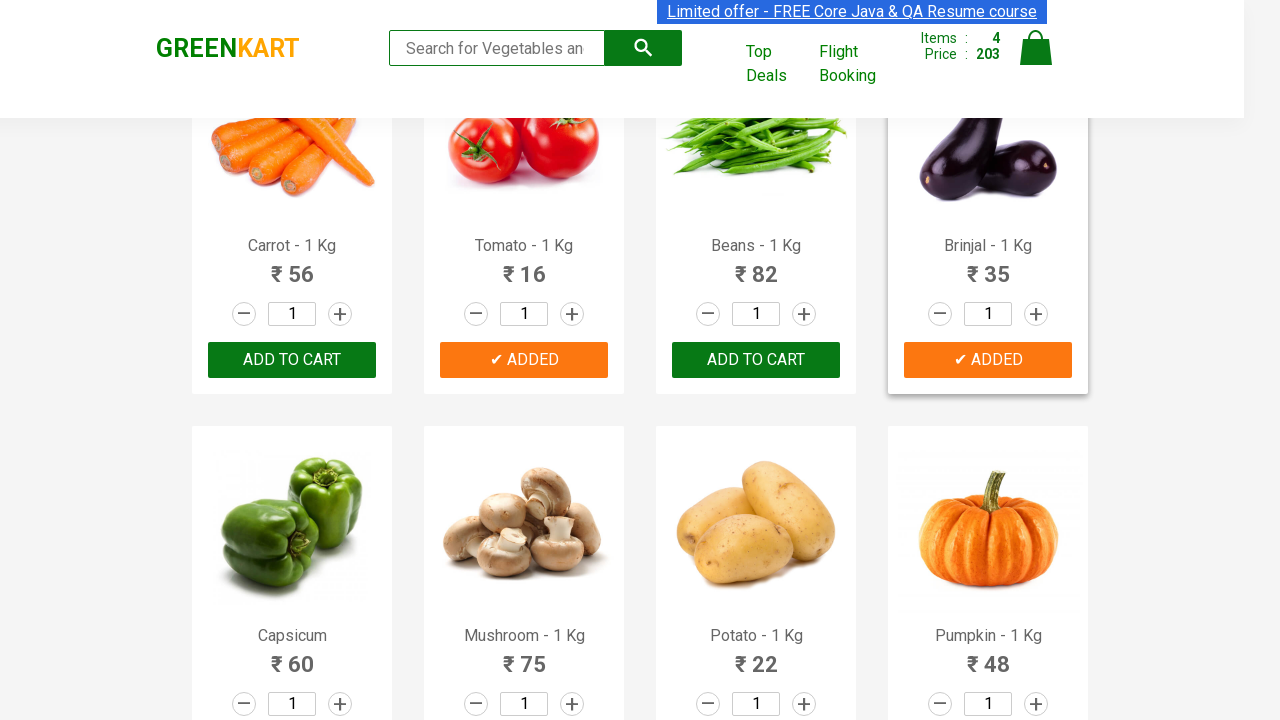